Tests that clicking the "Click Here" link opens a new browser tab with the title "New Window" by manually switching to the new window handle.

Starting URL: https://the-internet.herokuapp.com/windows

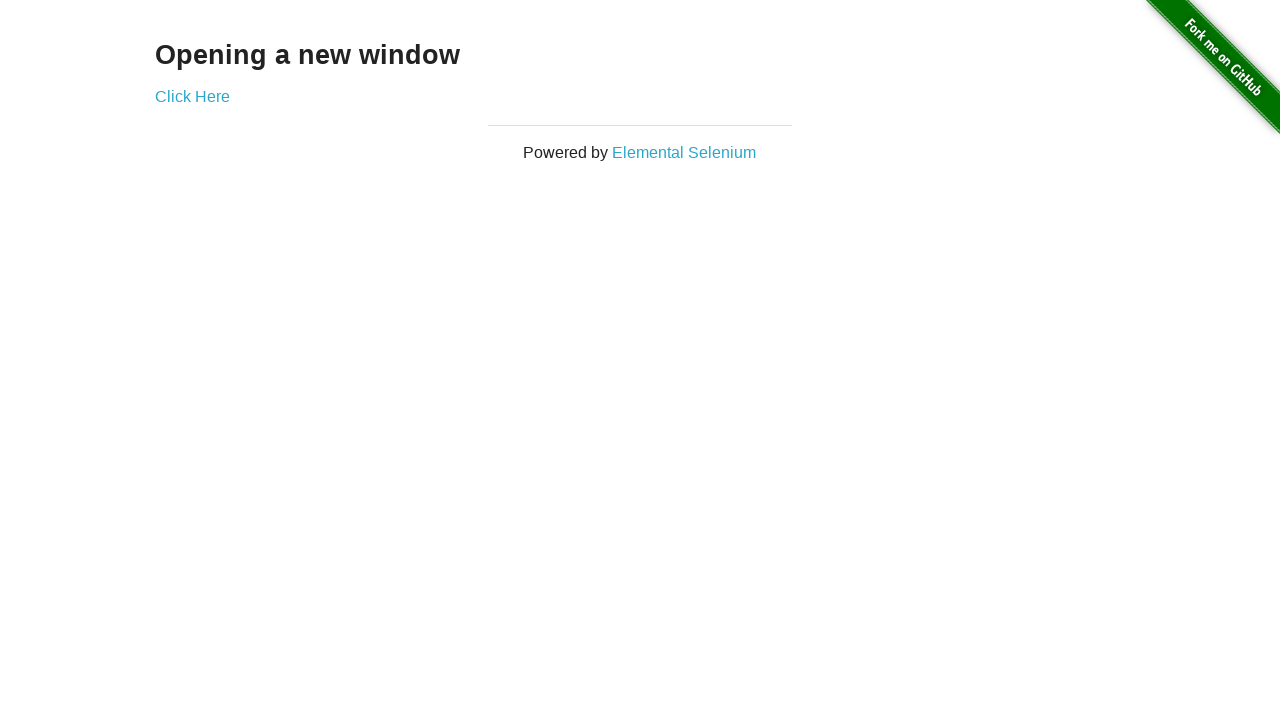

Clicked 'Click Here' link to open new tab at (192, 96) on text=Click Here
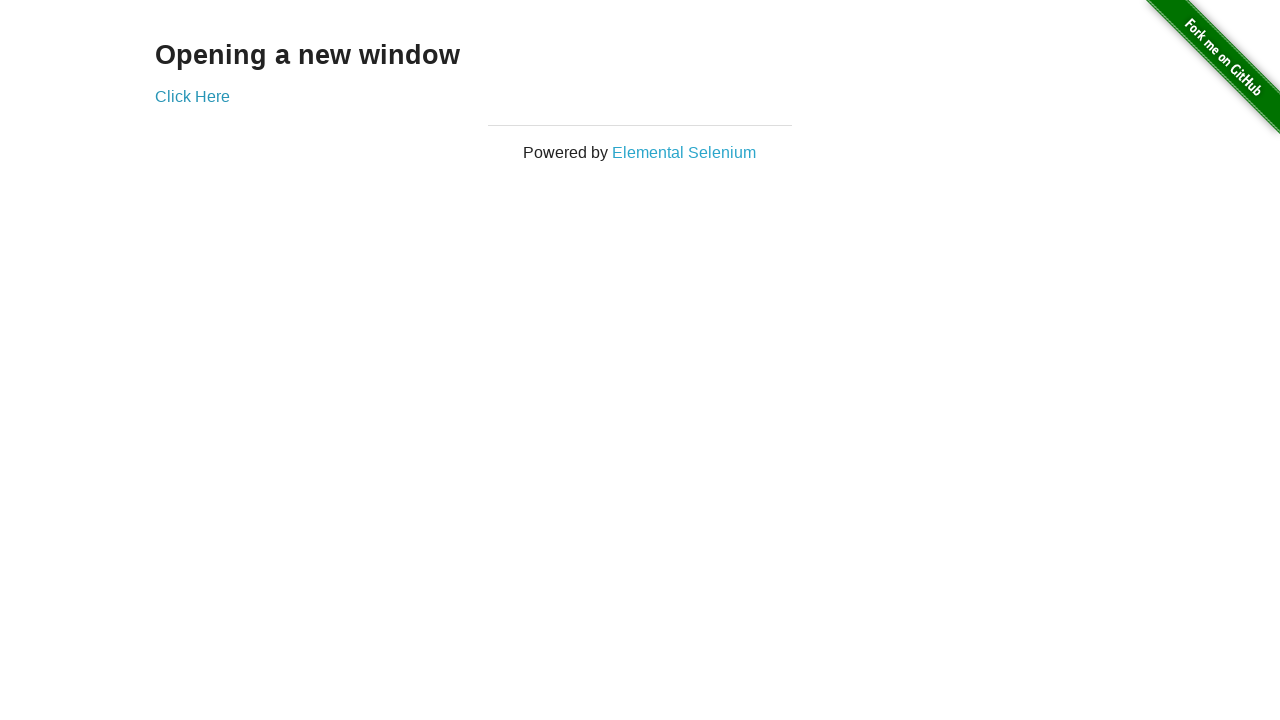

Captured new page handle from opened tab
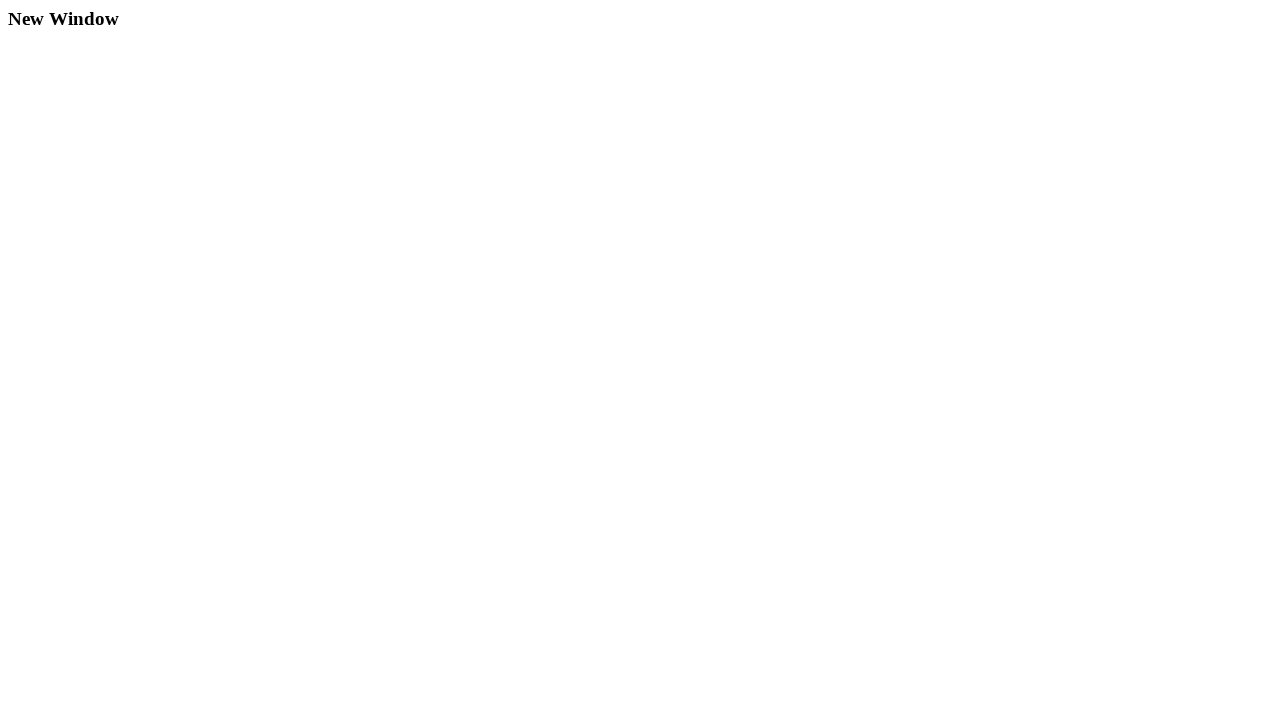

New page finished loading
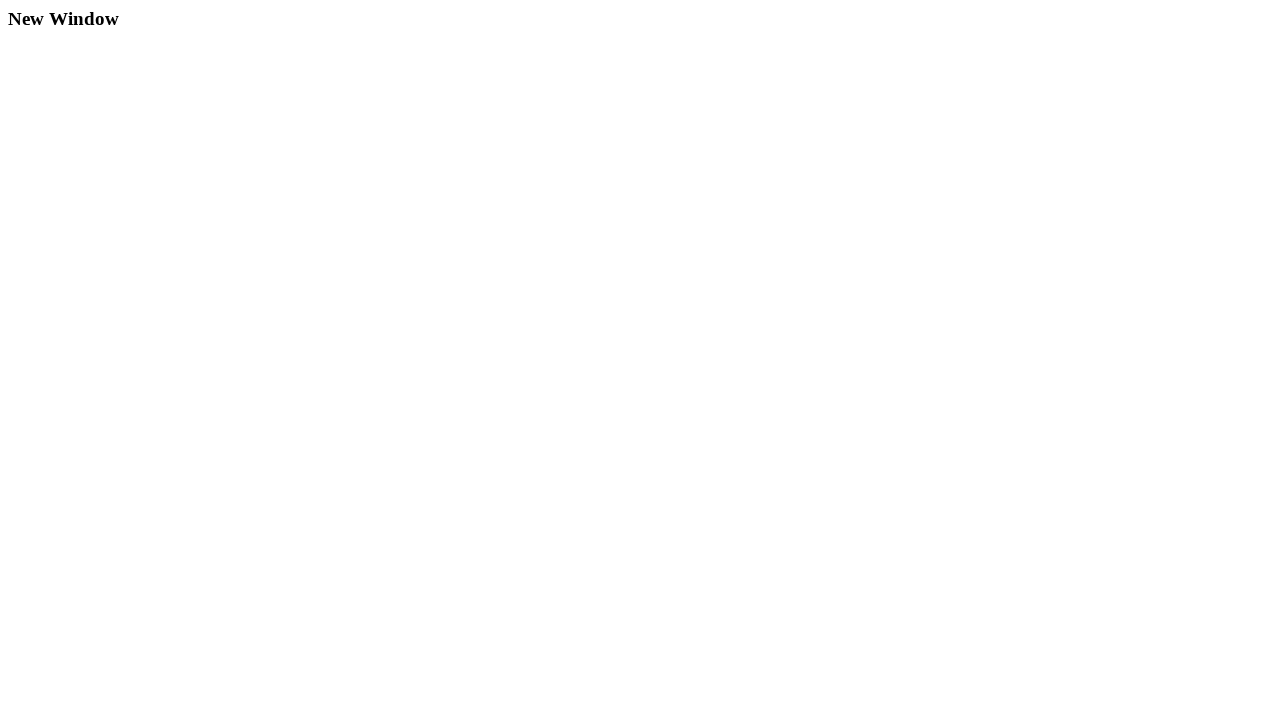

Verified new page title is 'New Window'
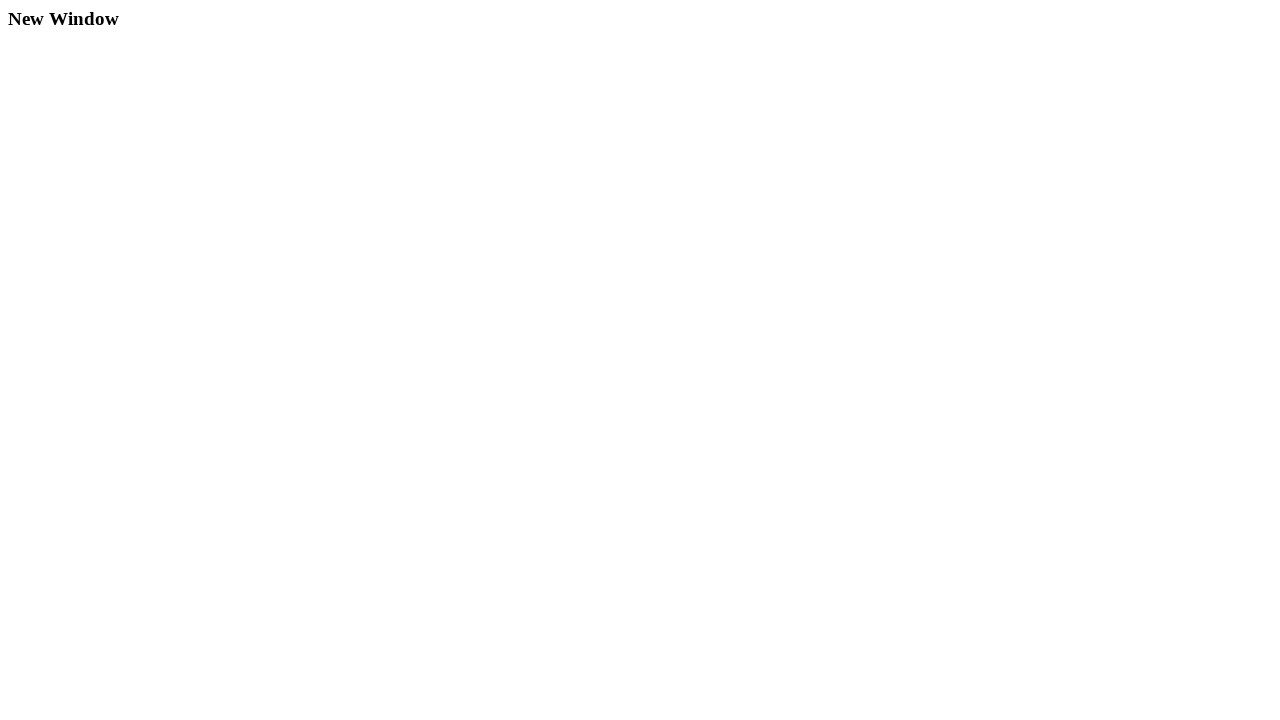

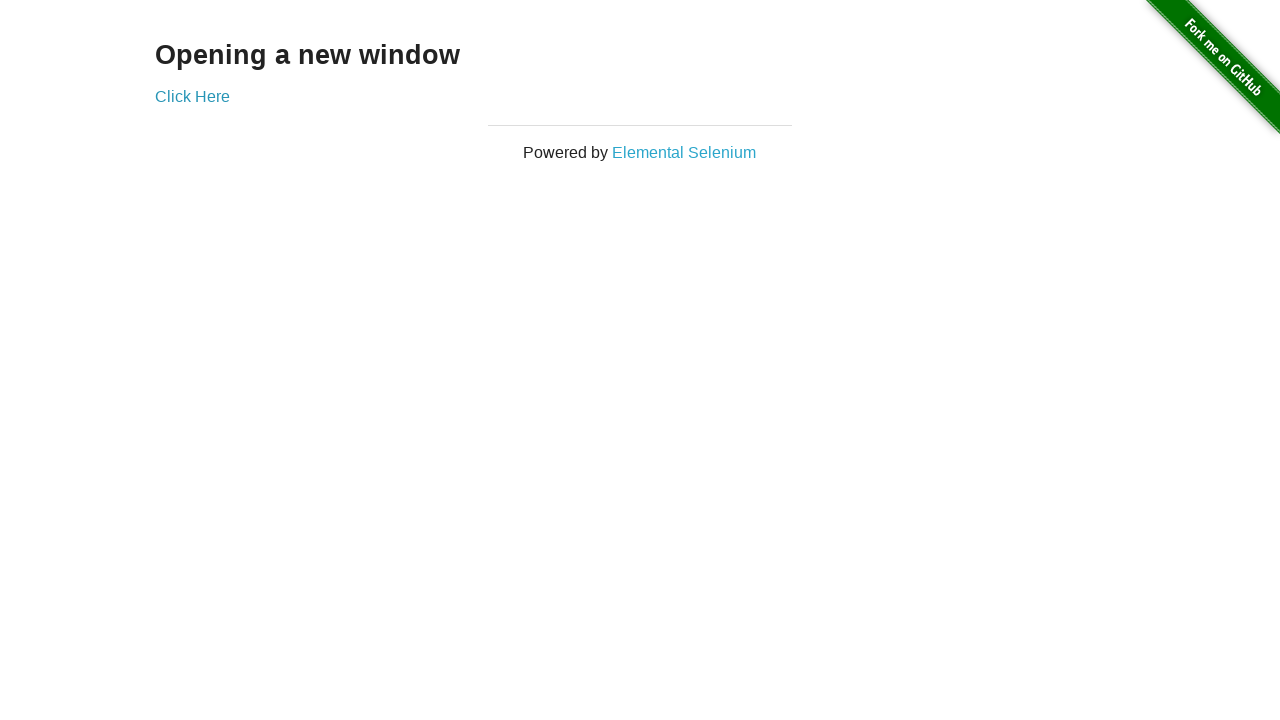